Solves a math problem by extracting two numbers from the page, calculating their sum, selecting the result from a dropdown, and submitting the form

Starting URL: http://suninjuly.github.io/selects1.html

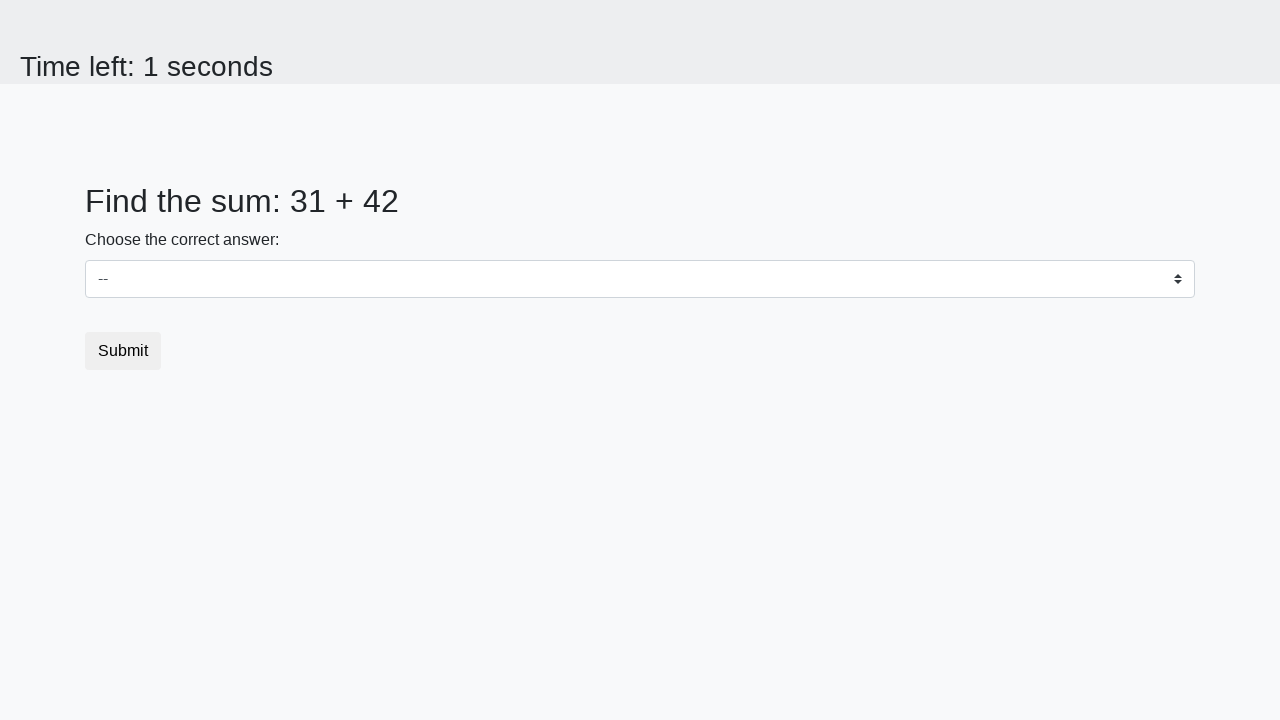

Extracted first number from #num1 element
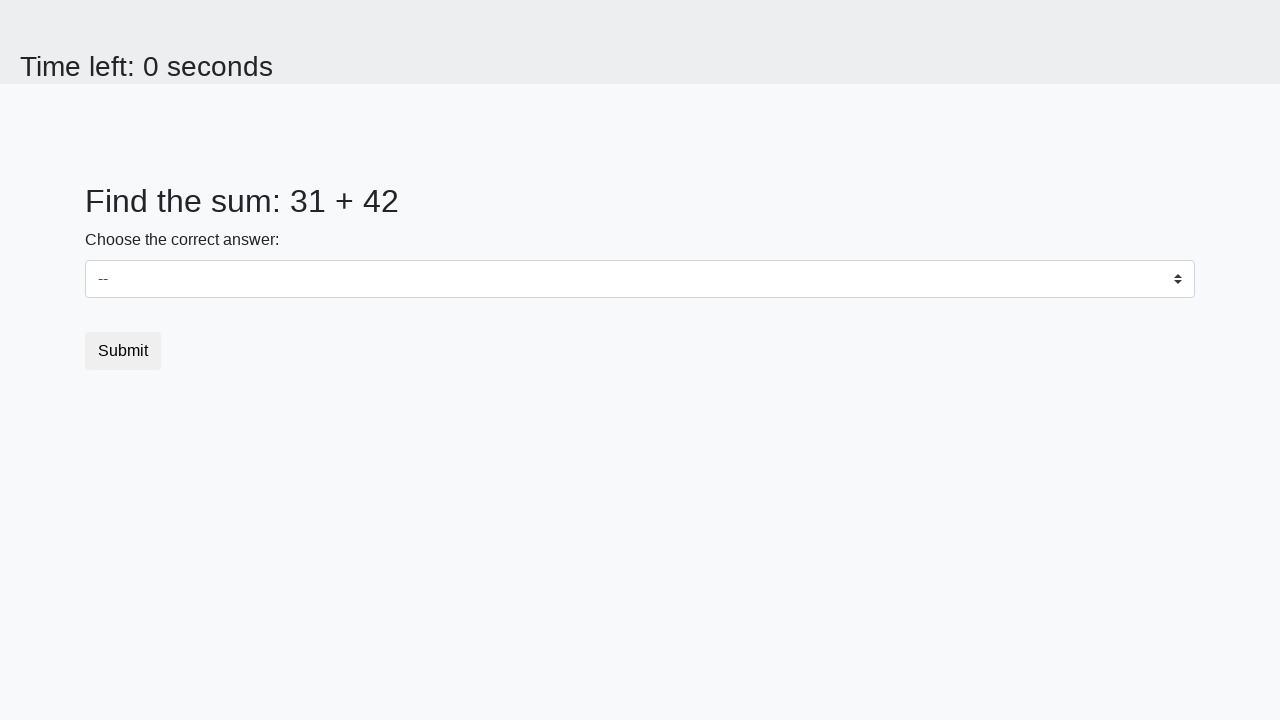

Extracted second number from #num2 element
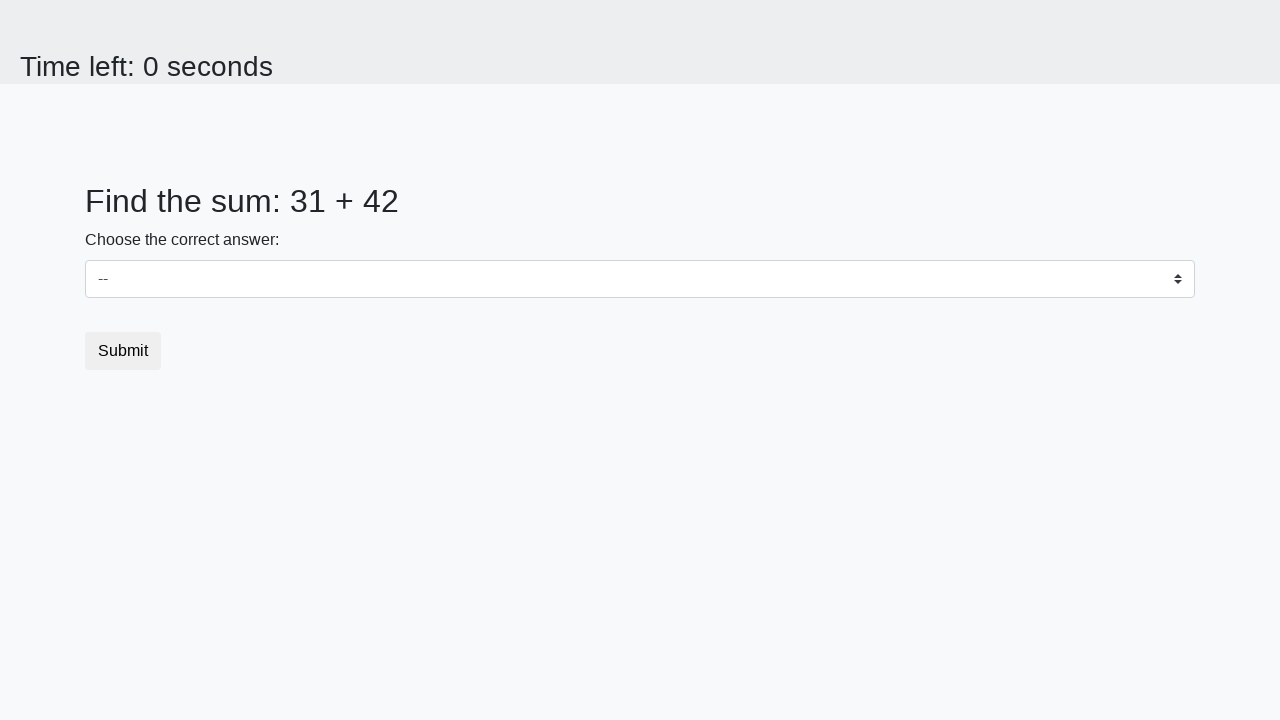

Calculated sum: 31 + 42 = 73
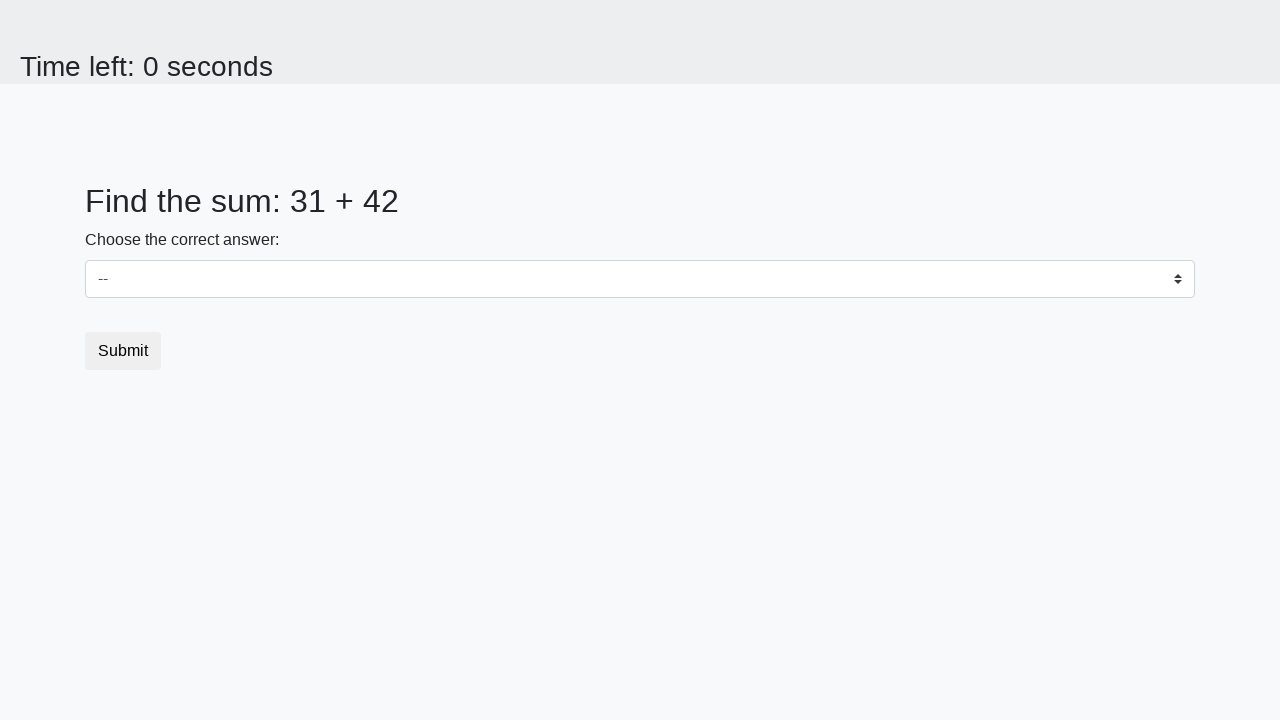

Selected sum value 73 from dropdown on #dropdown
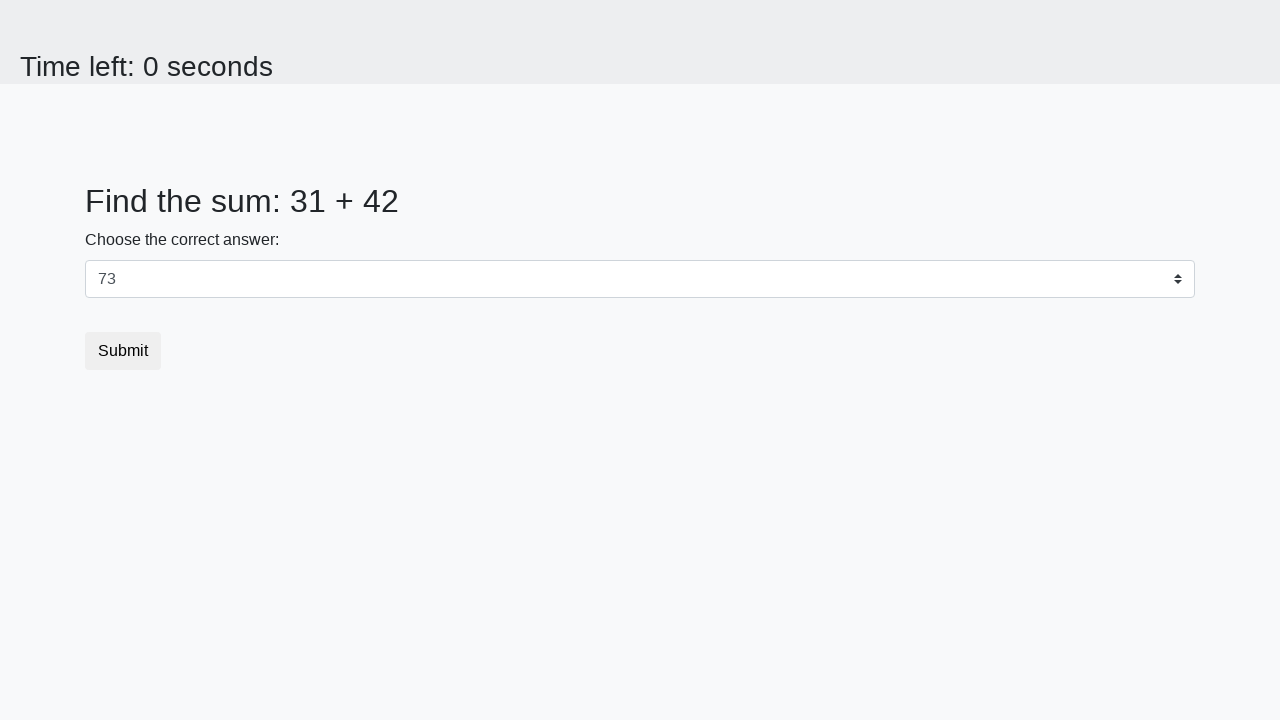

Clicked submit button to complete the form at (123, 351) on button[type="submit"]
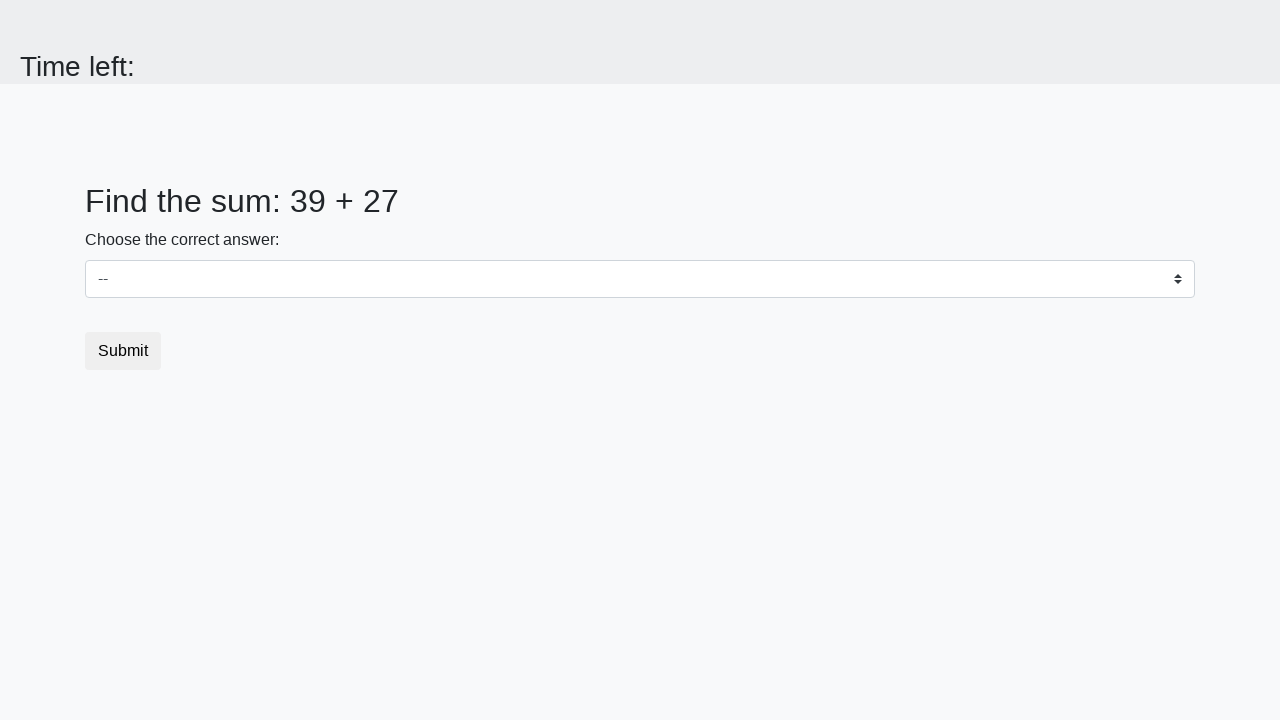

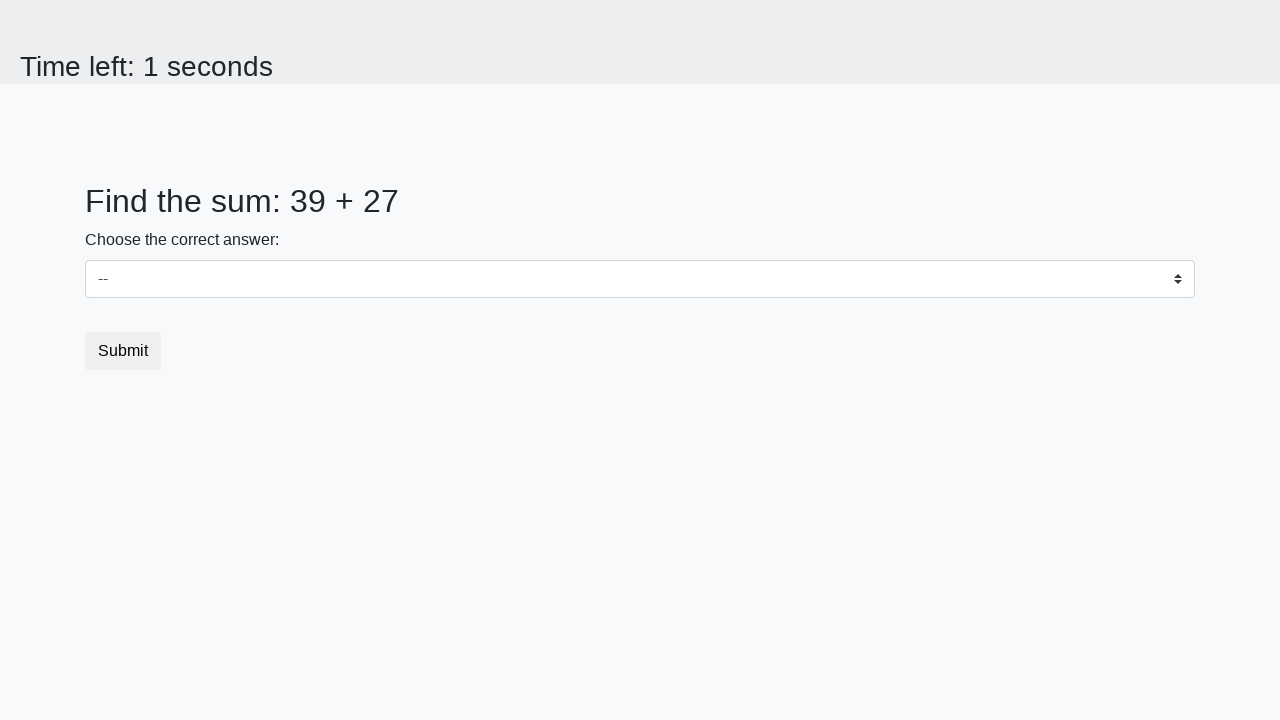